Tests file upload functionality by selecting a file and clicking the upload button on a public test site

Starting URL: http://the-internet.herokuapp.com/upload

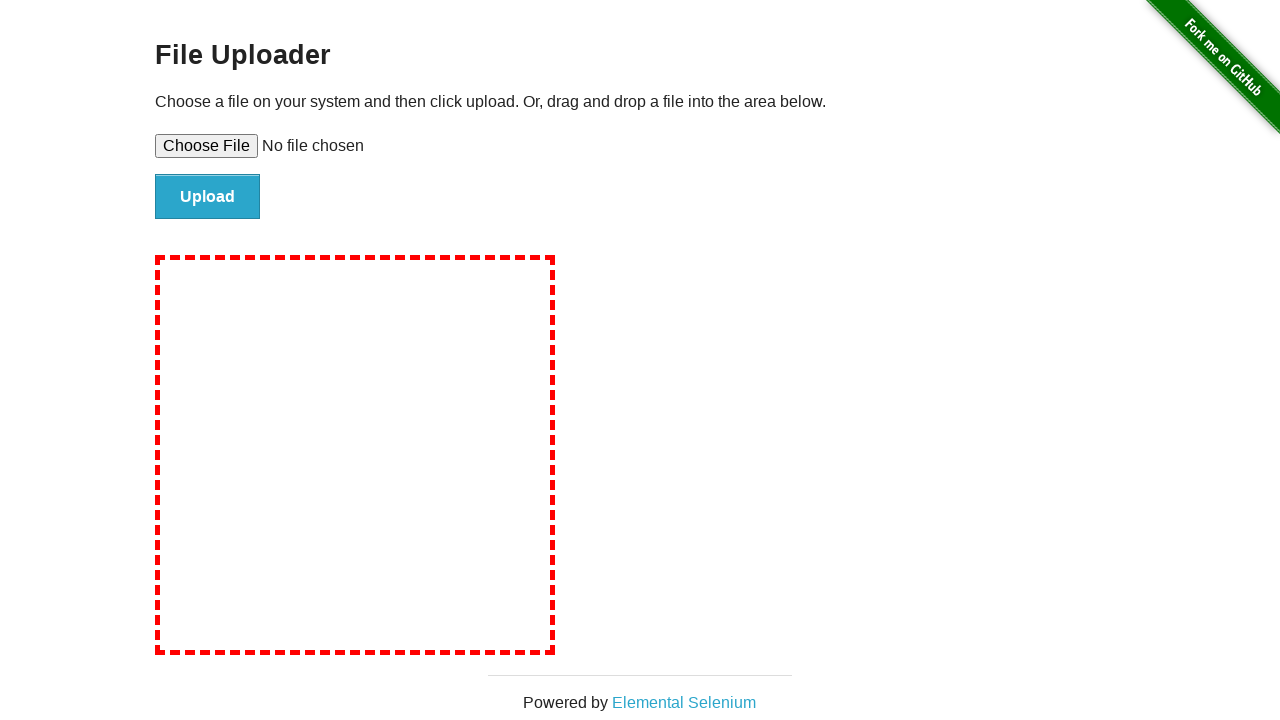

Created temporary test file for upload
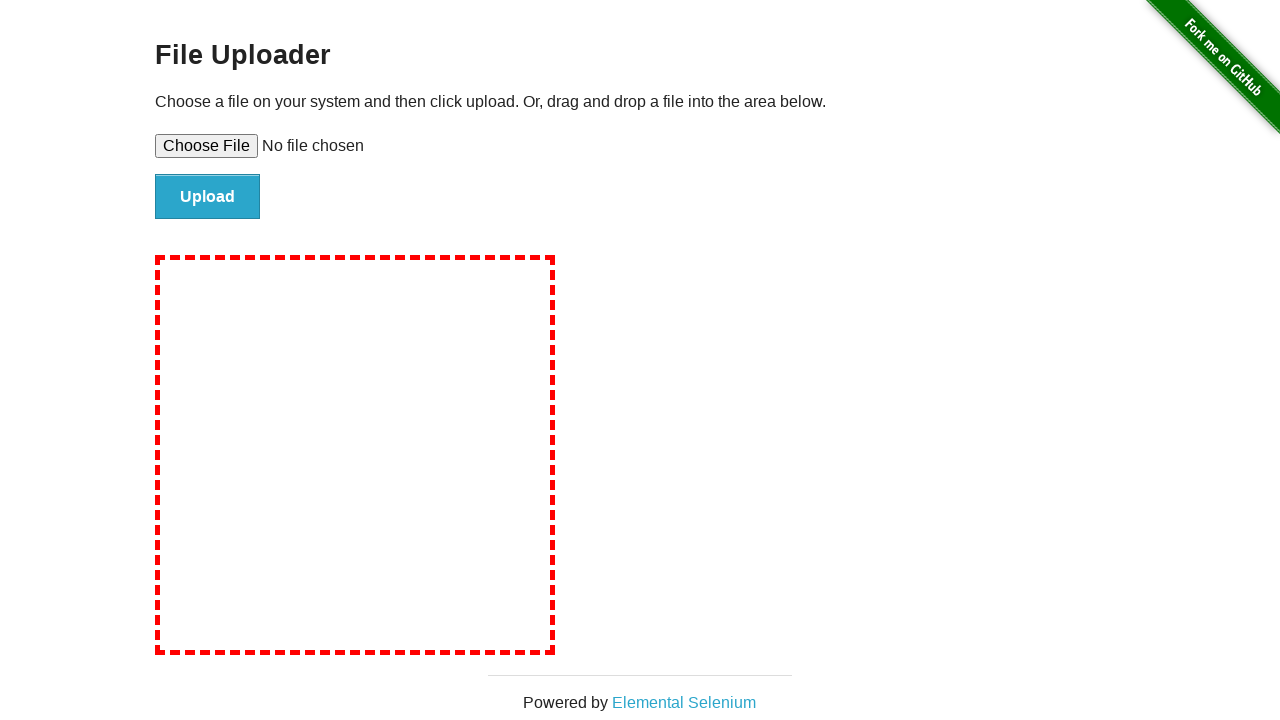

Selected temporary file for upload
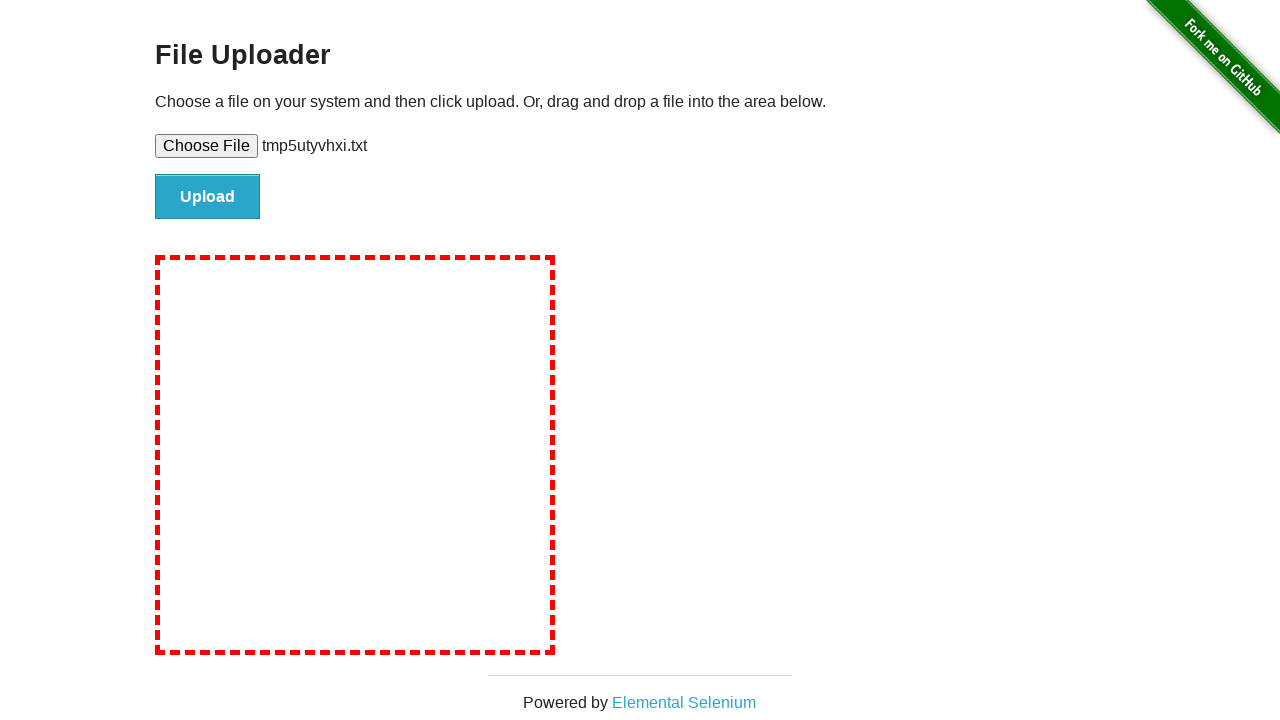

Clicked upload button to submit file at (208, 197) on #file-submit
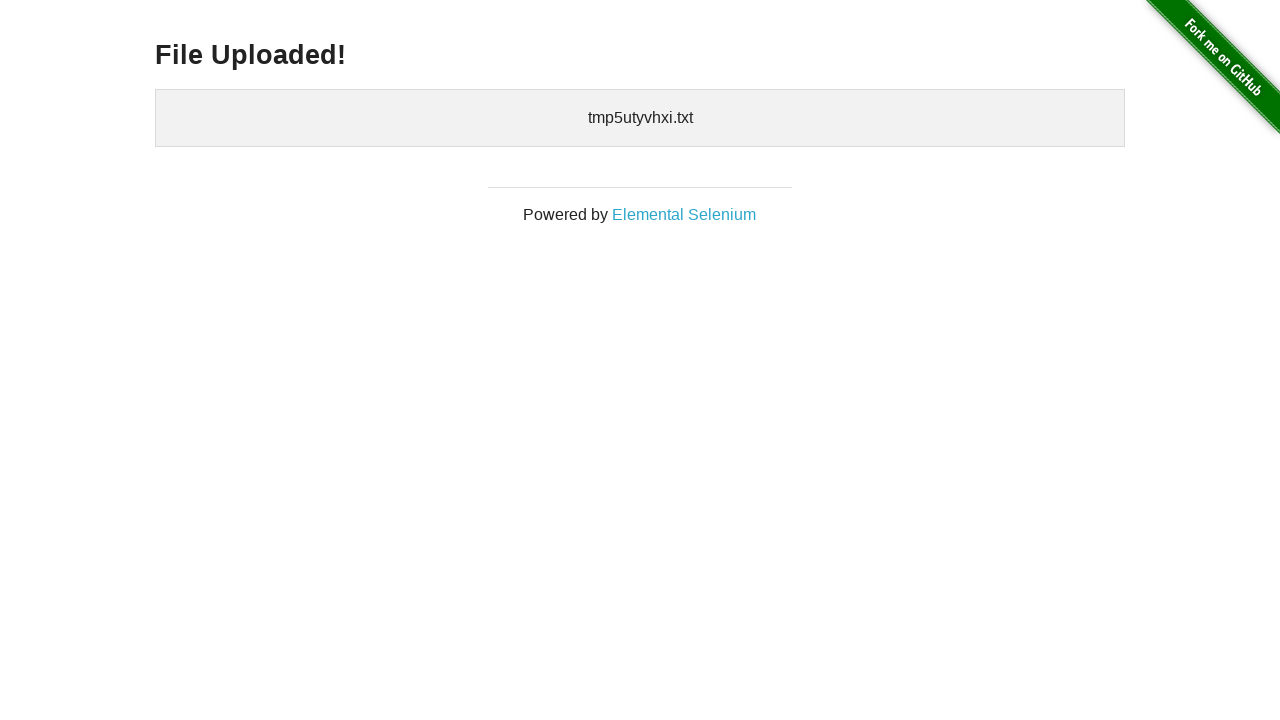

File upload completed and confirmation message appeared
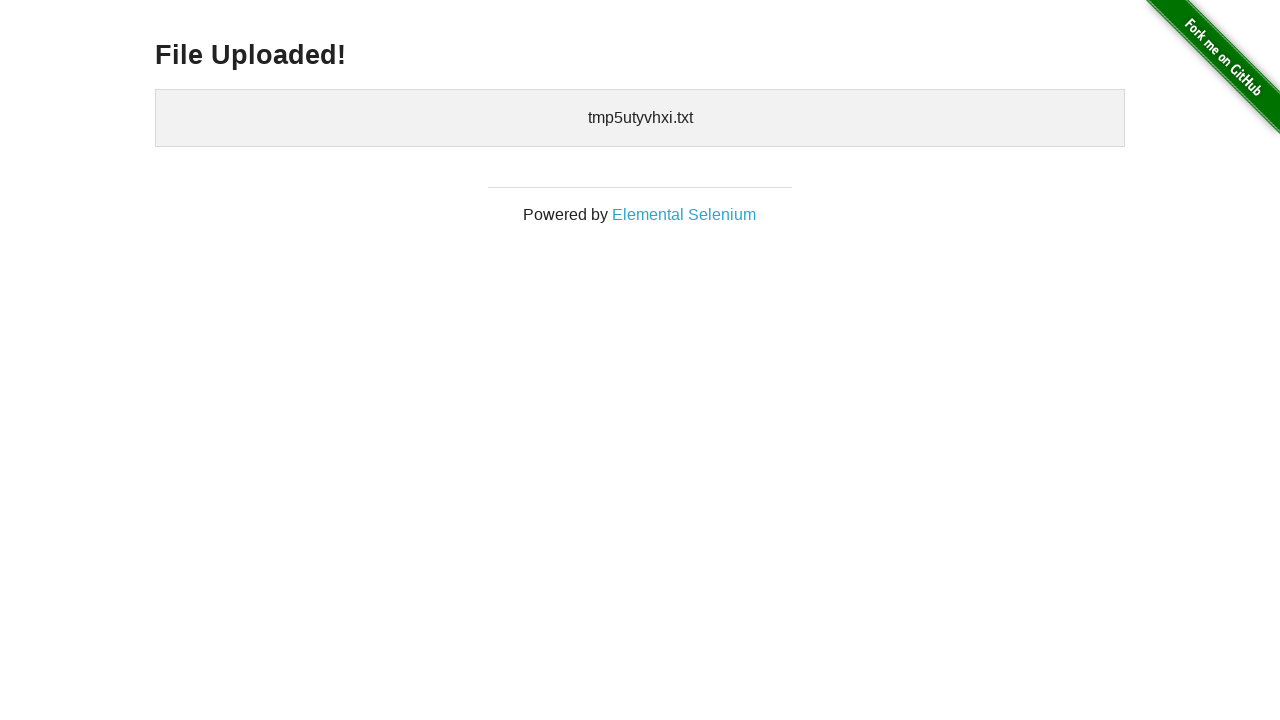

Cleaned up temporary test file
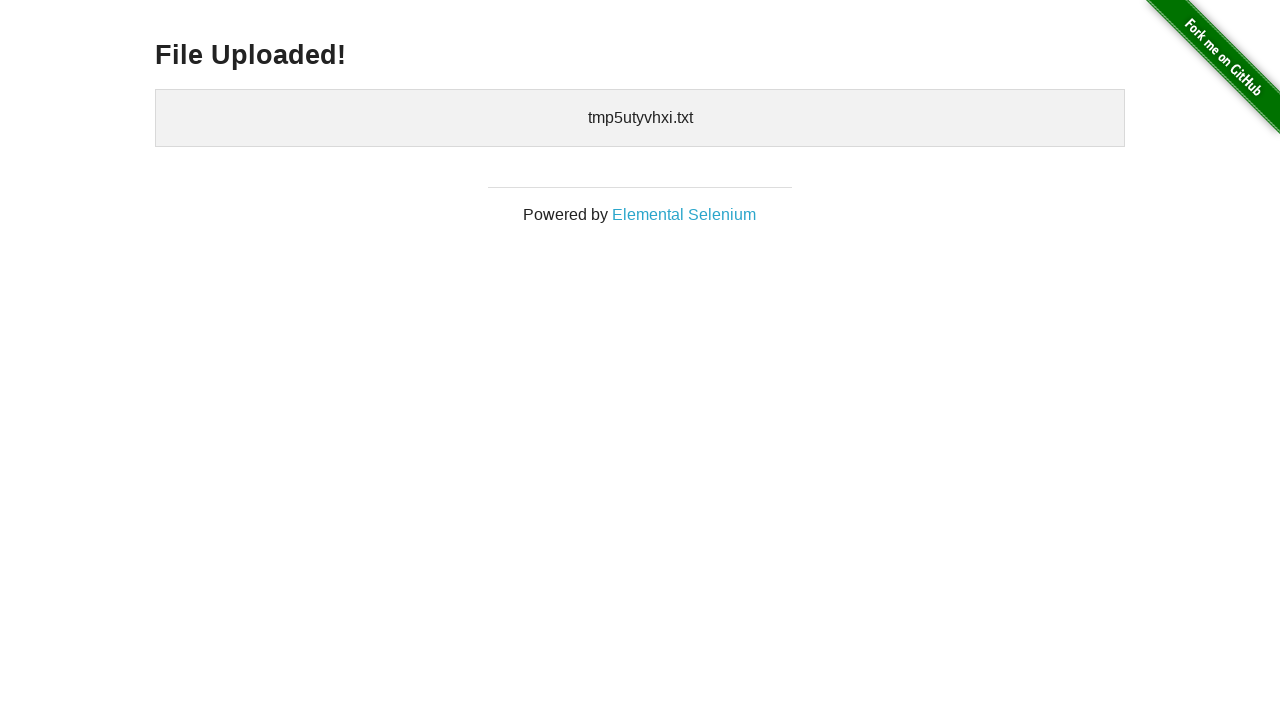

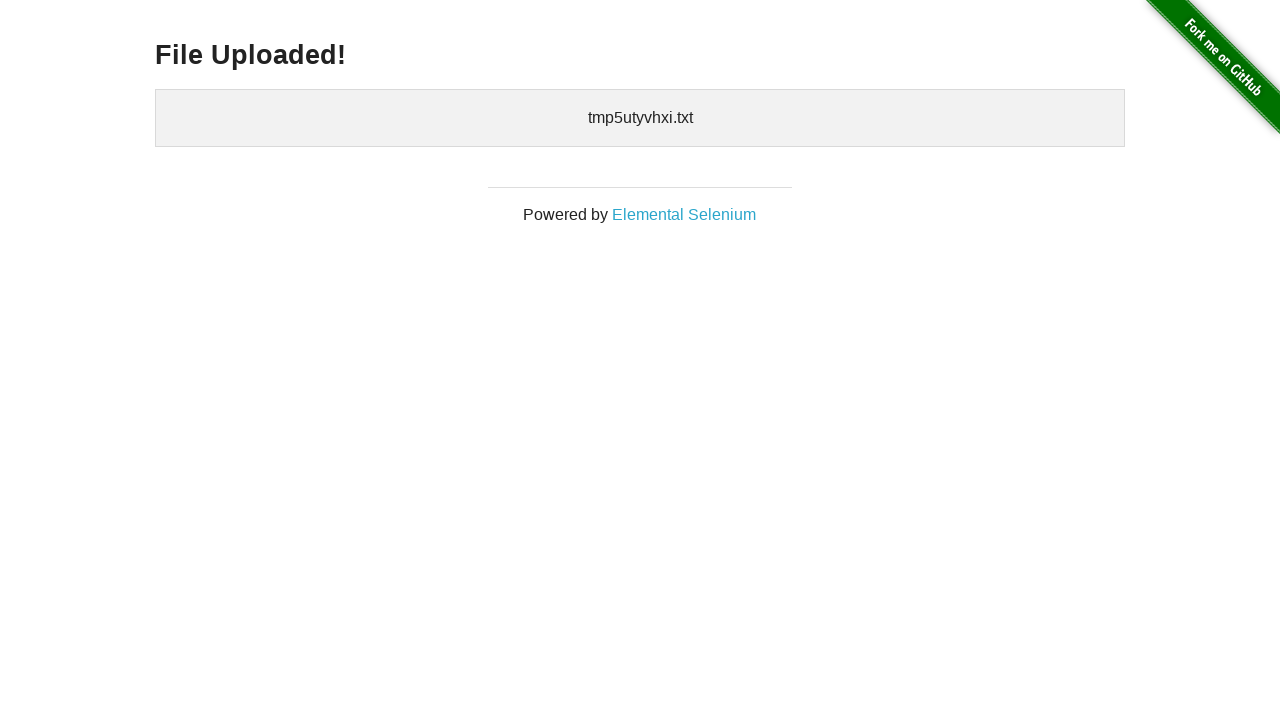